Tests passenger count dropdown functionality by clicking to open the dropdown, incrementing the adult passenger count 4 times, and closing the dropdown

Starting URL: https://rahulshettyacademy.com/dropdownsPractise/

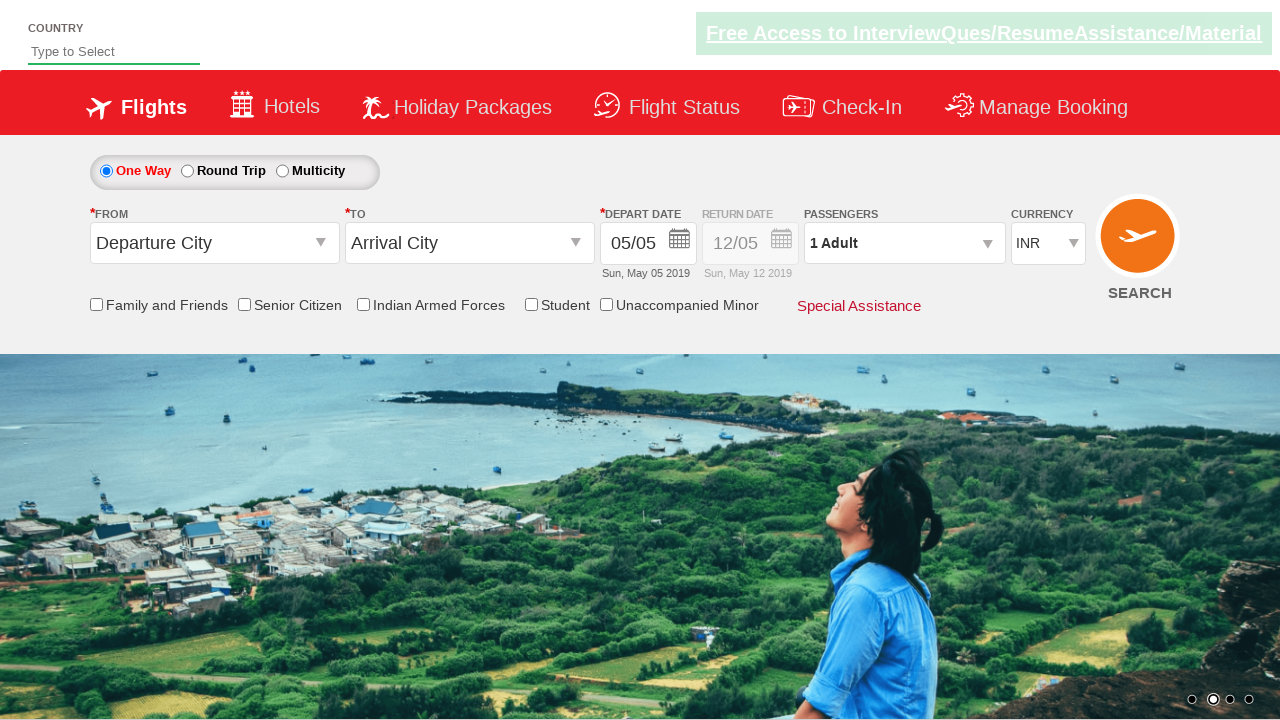

Clicked passenger info dropdown to open it at (904, 243) on #divpaxinfo
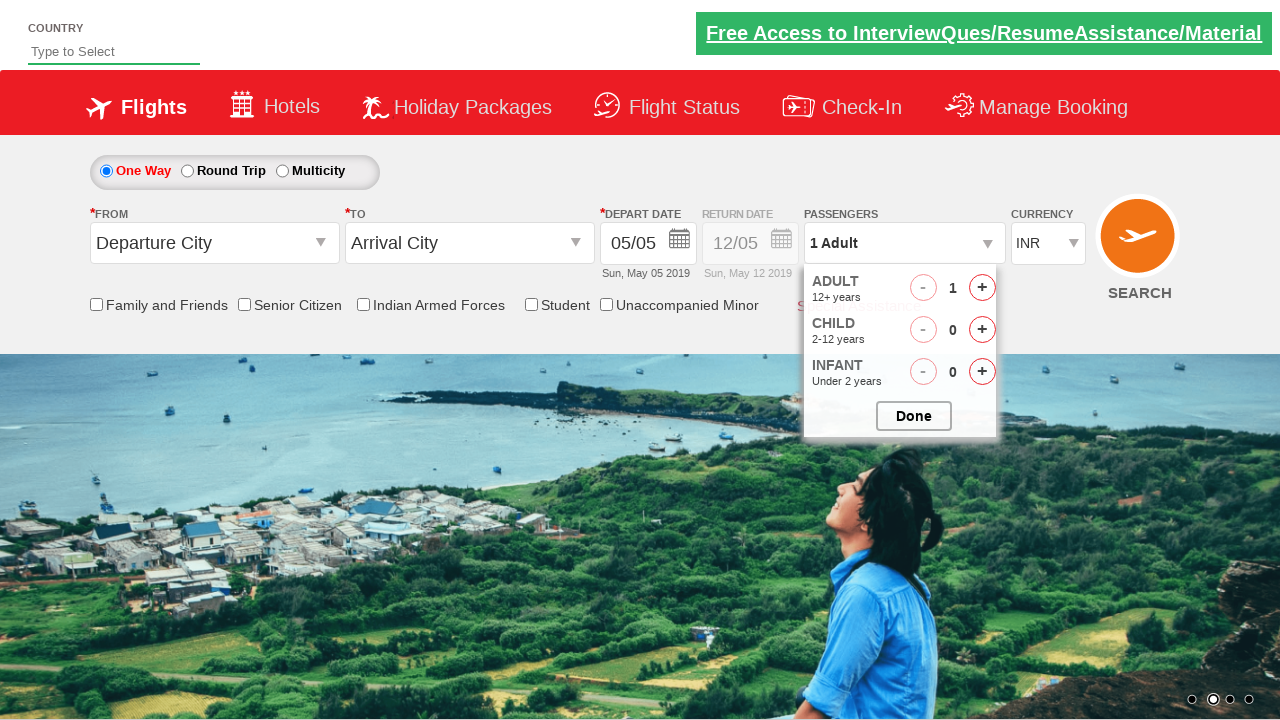

Waited 1000ms for dropdown to be visible
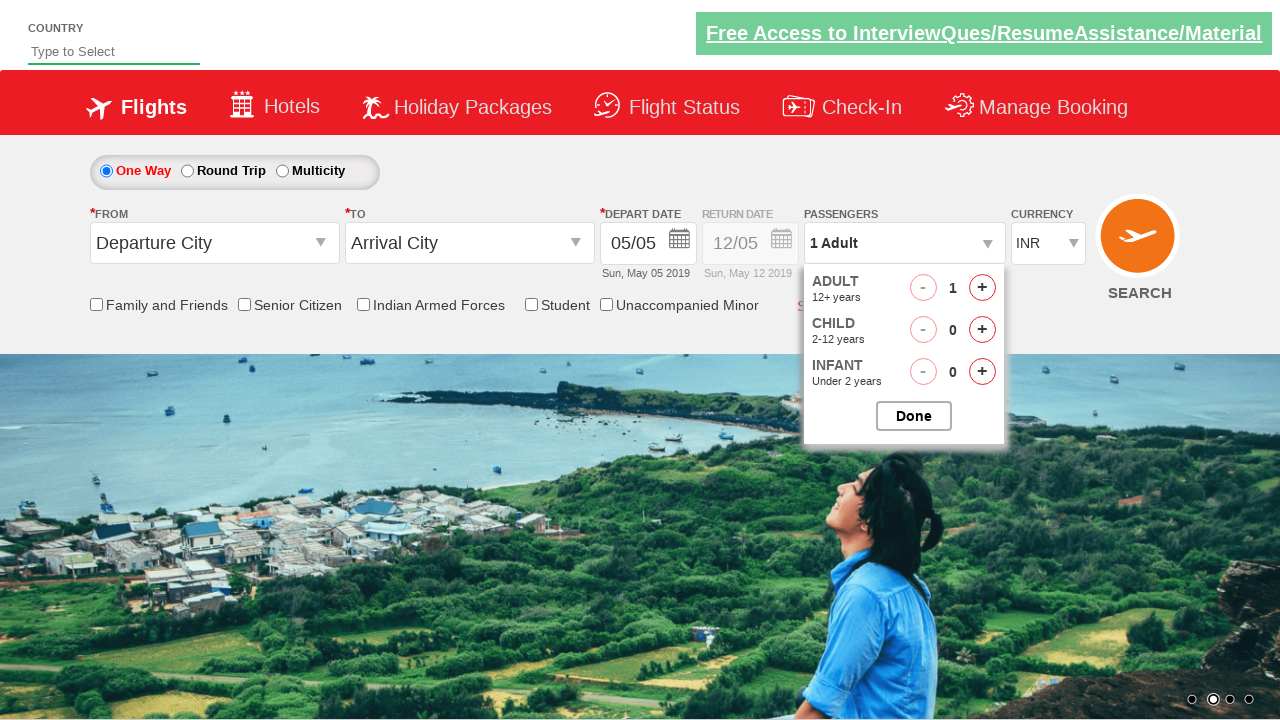

Incremented adult passenger count (iteration 1 of 4) at (982, 288) on #hrefIncAdt
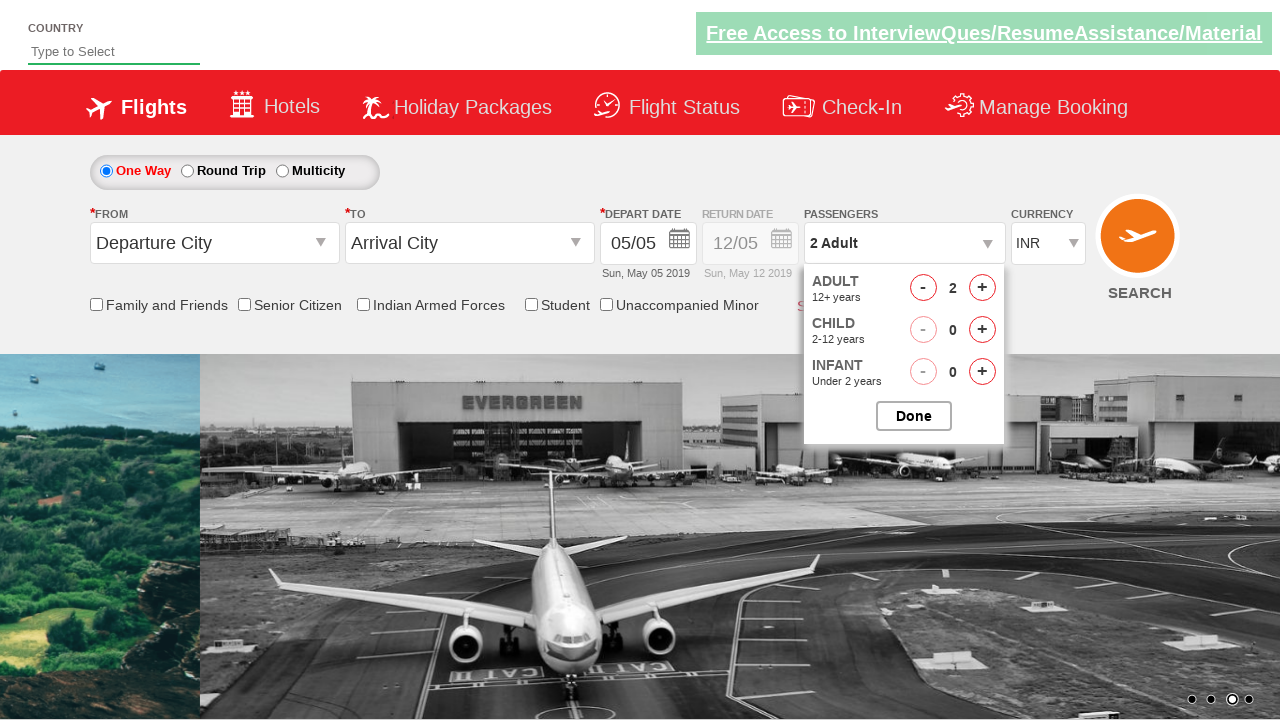

Incremented adult passenger count (iteration 2 of 4) at (982, 288) on #hrefIncAdt
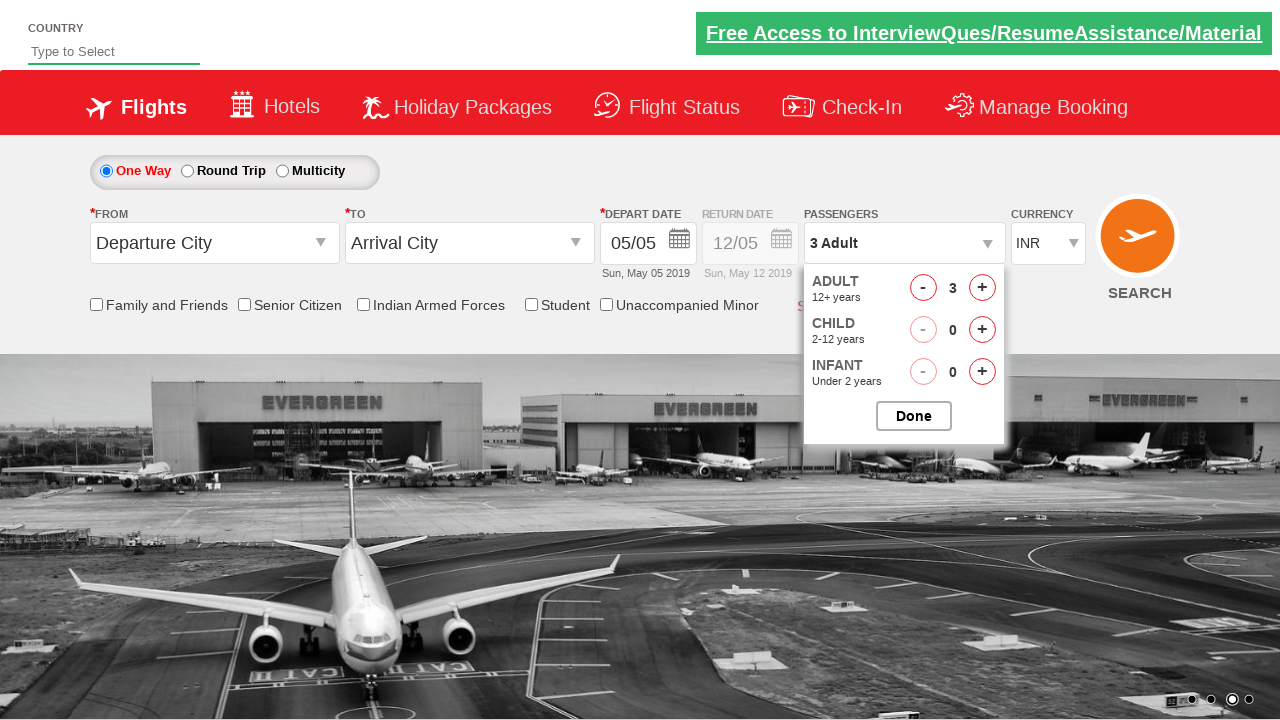

Incremented adult passenger count (iteration 3 of 4) at (982, 288) on #hrefIncAdt
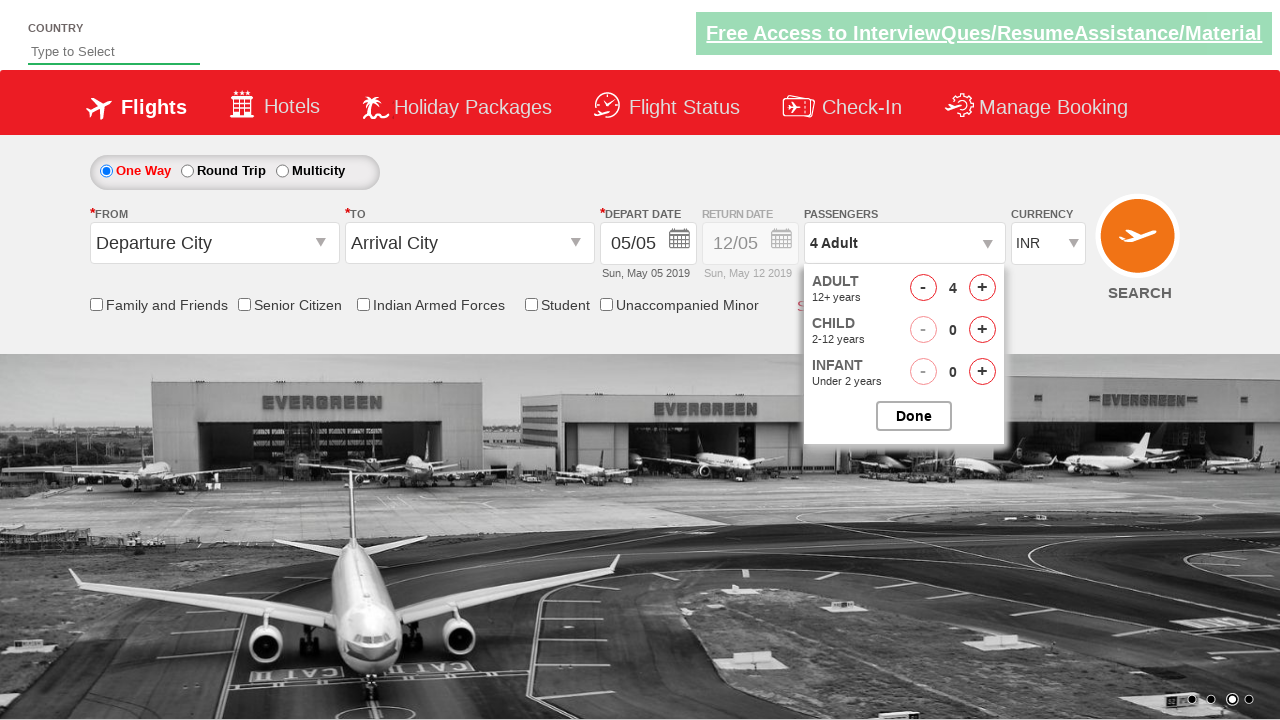

Incremented adult passenger count (iteration 4 of 4) at (982, 288) on #hrefIncAdt
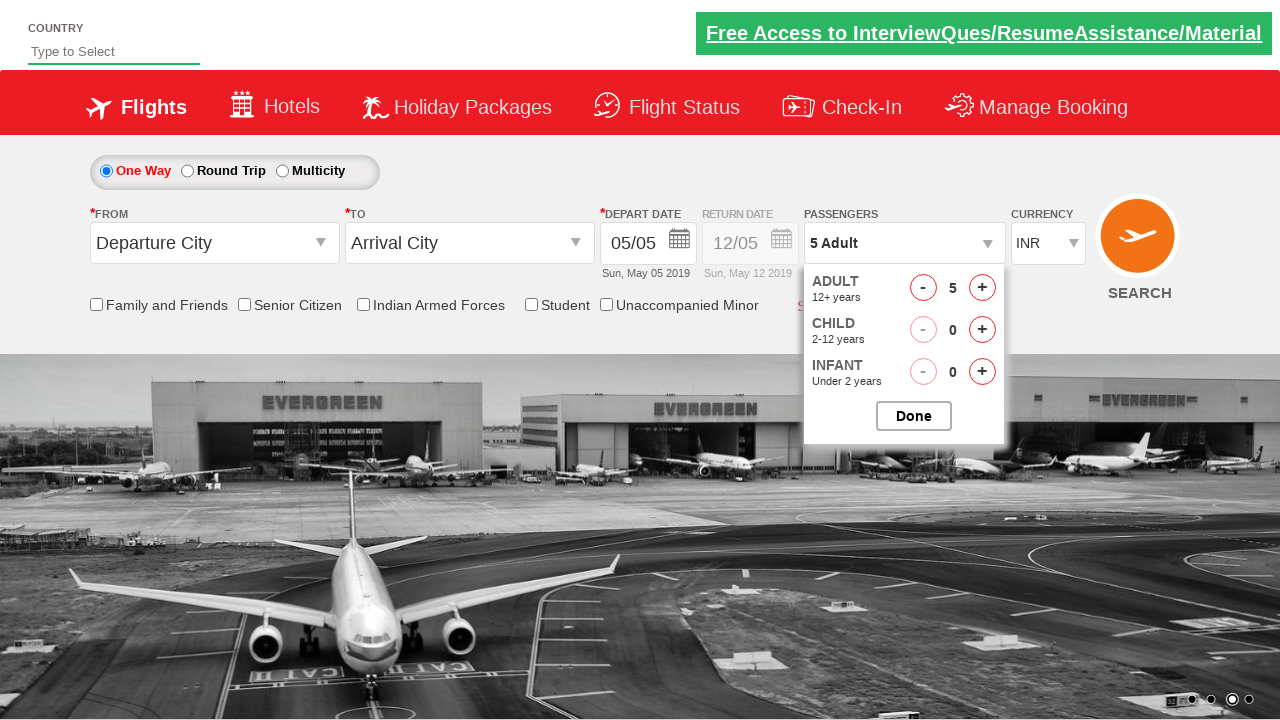

Closed passenger options dropdown at (914, 416) on #btnclosepaxoption
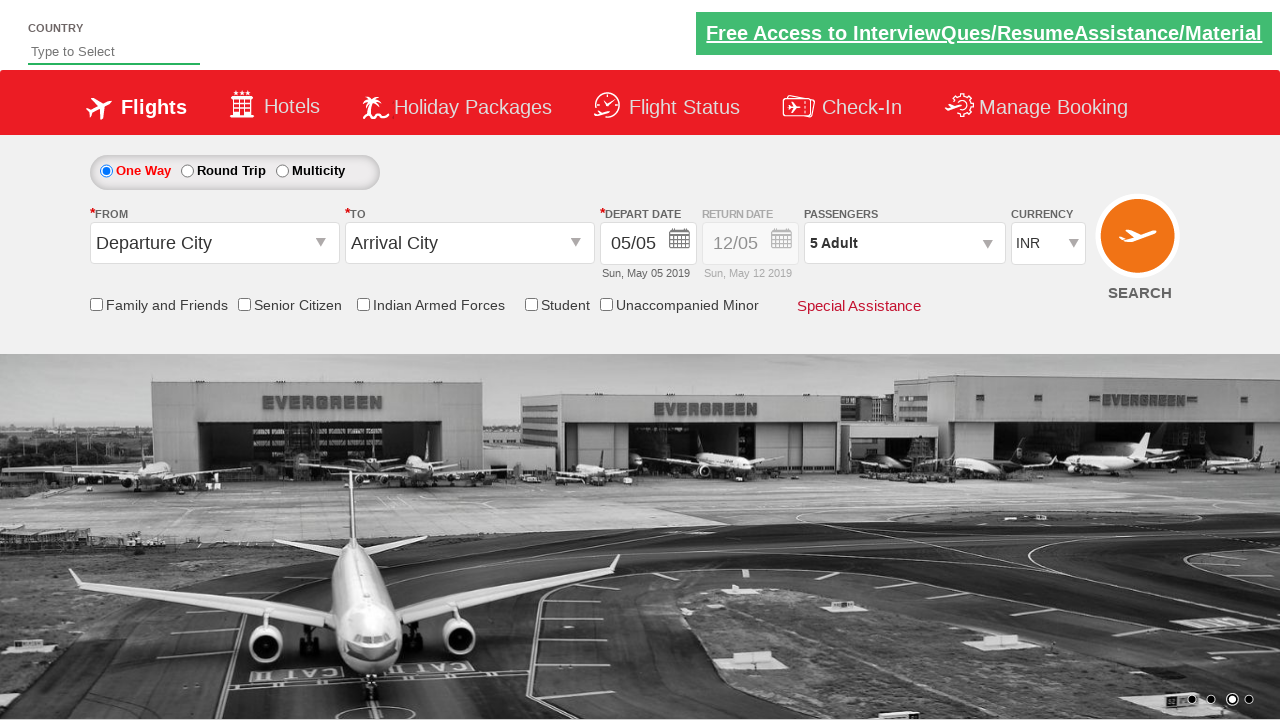

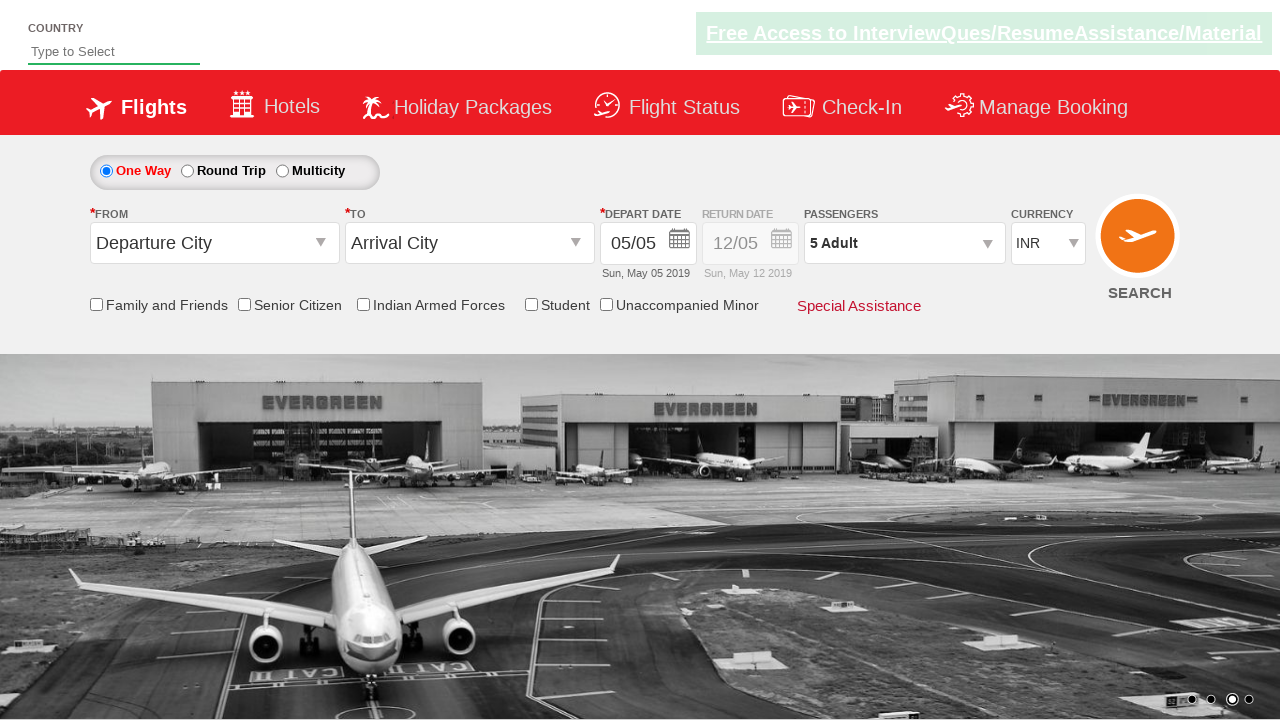